Tests the search and filter functionality on Ajio e-commerce site by searching for "Bags", applying gender and category filters, and verifying that filtered results are displayed.

Starting URL: https://www.ajio.com/

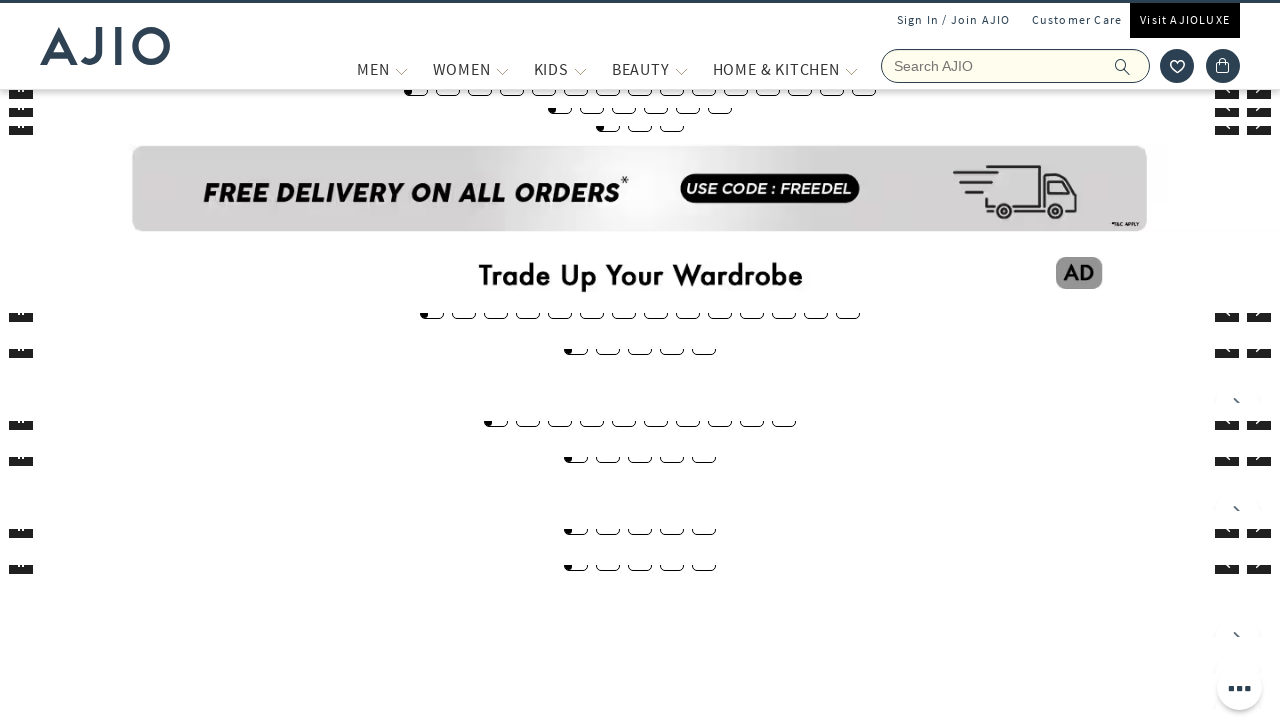

Filled search input with 'Bags' on input
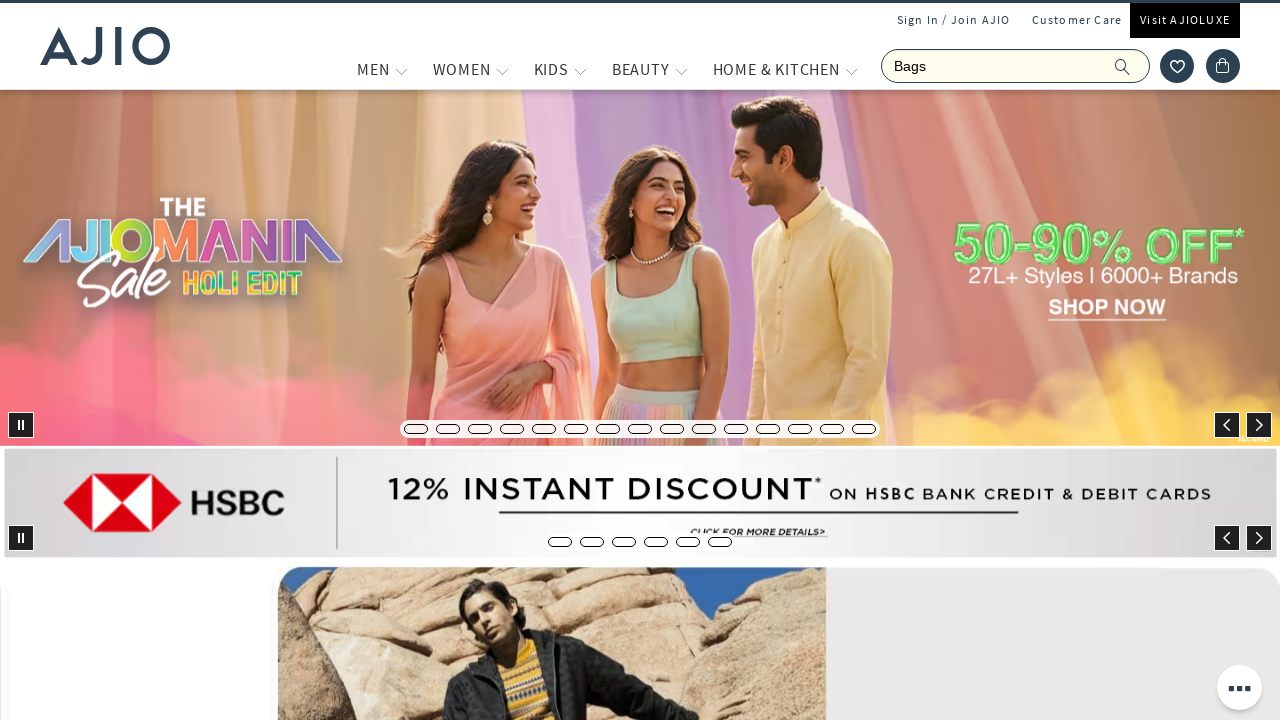

Pressed Enter to submit search on input
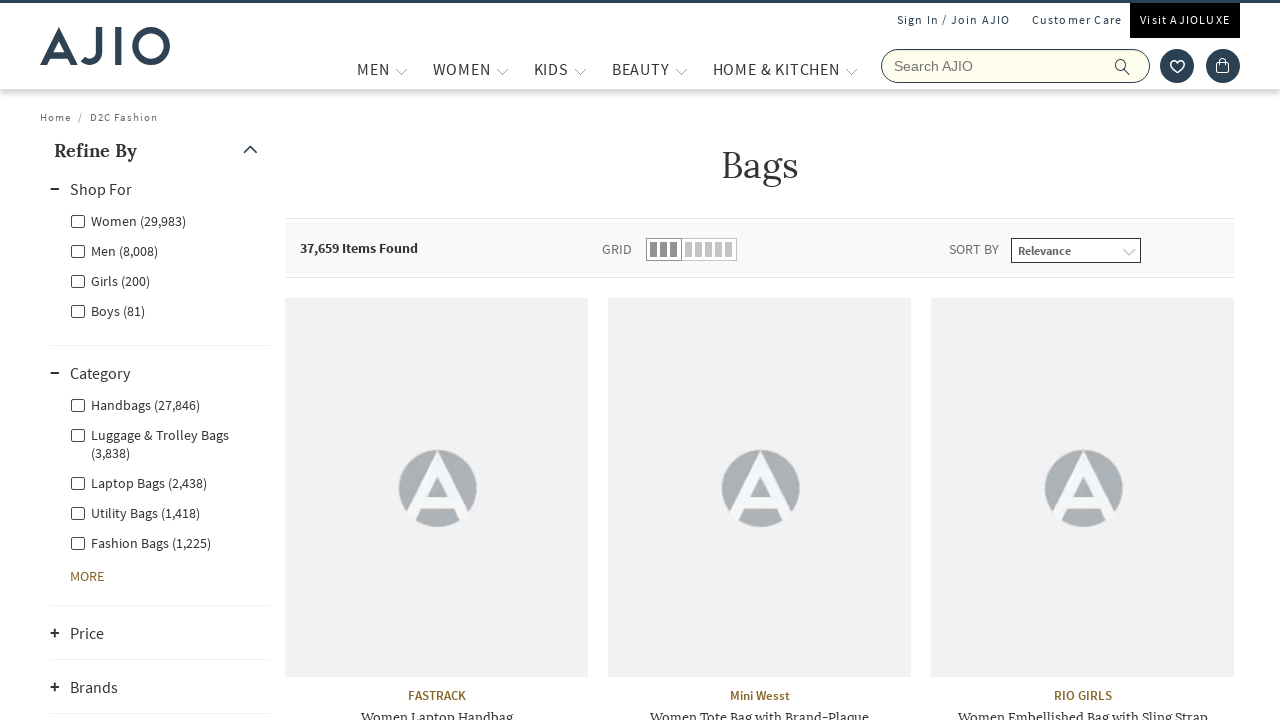

Search results loaded and Men filter option became visible
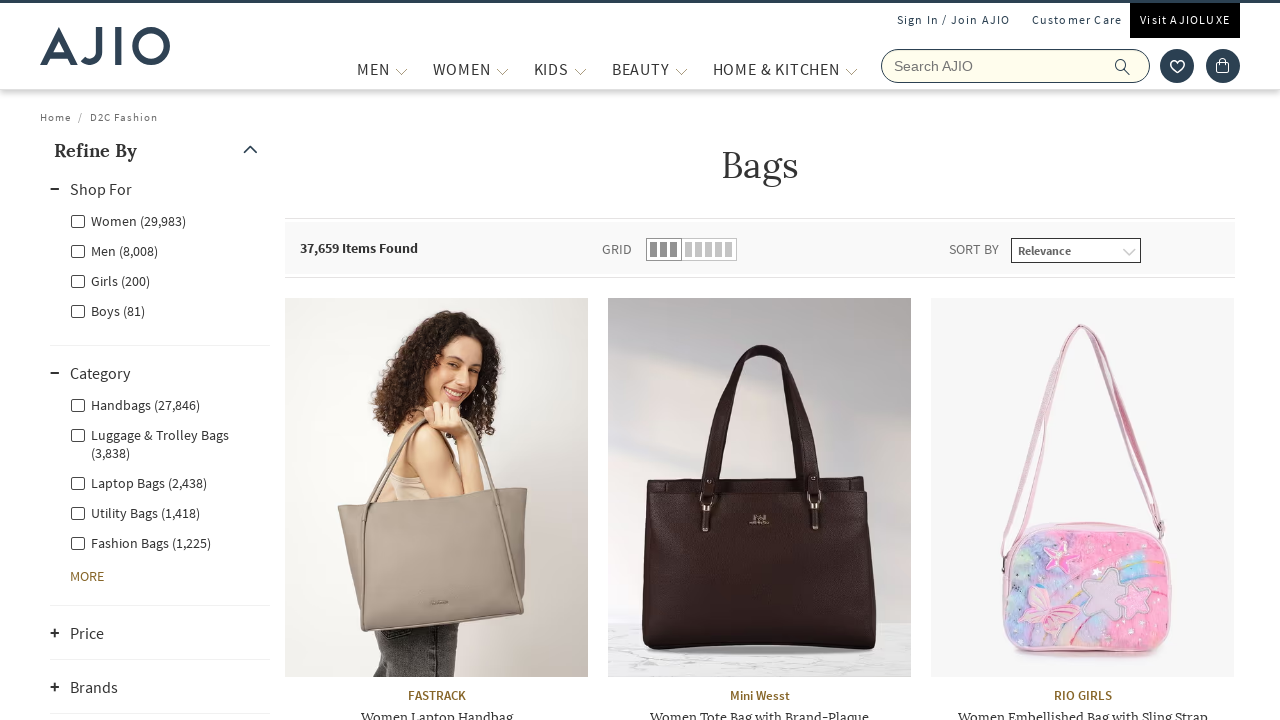

Clicked on Men gender filter at (114, 250) on xpath=//input[@id='Men']/following-sibling::label[1]
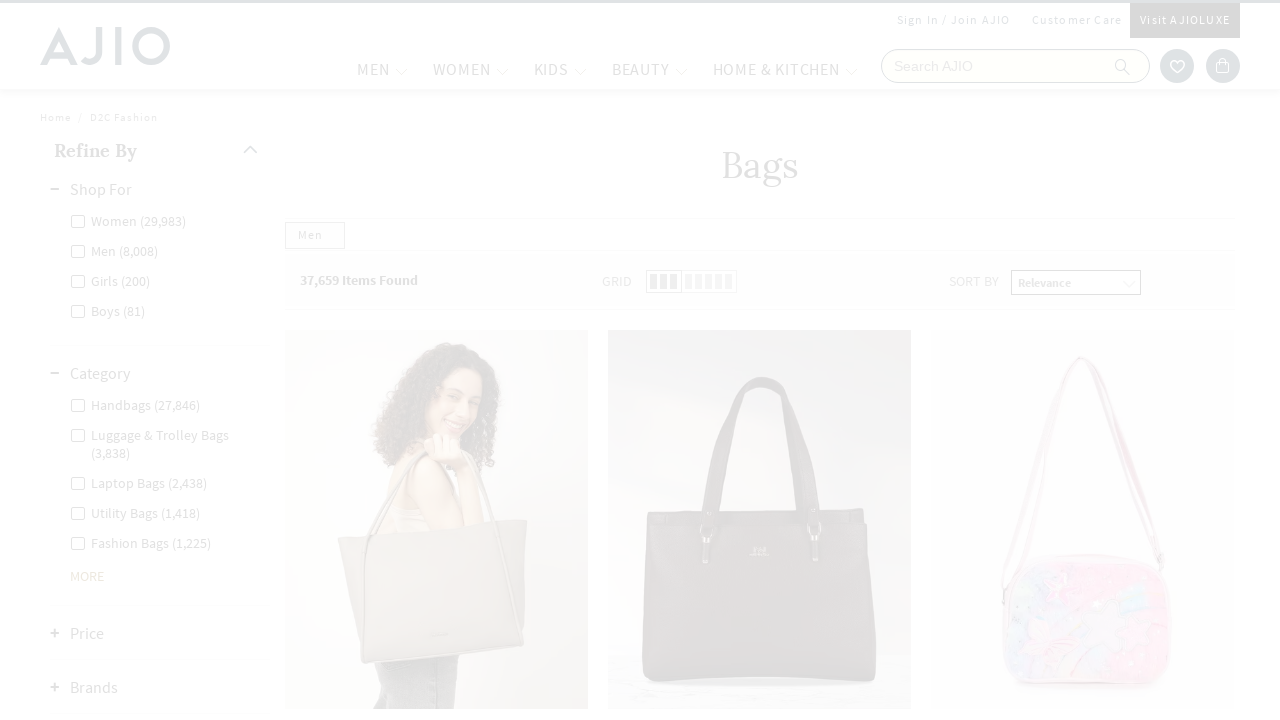

Waited for Men filter to apply
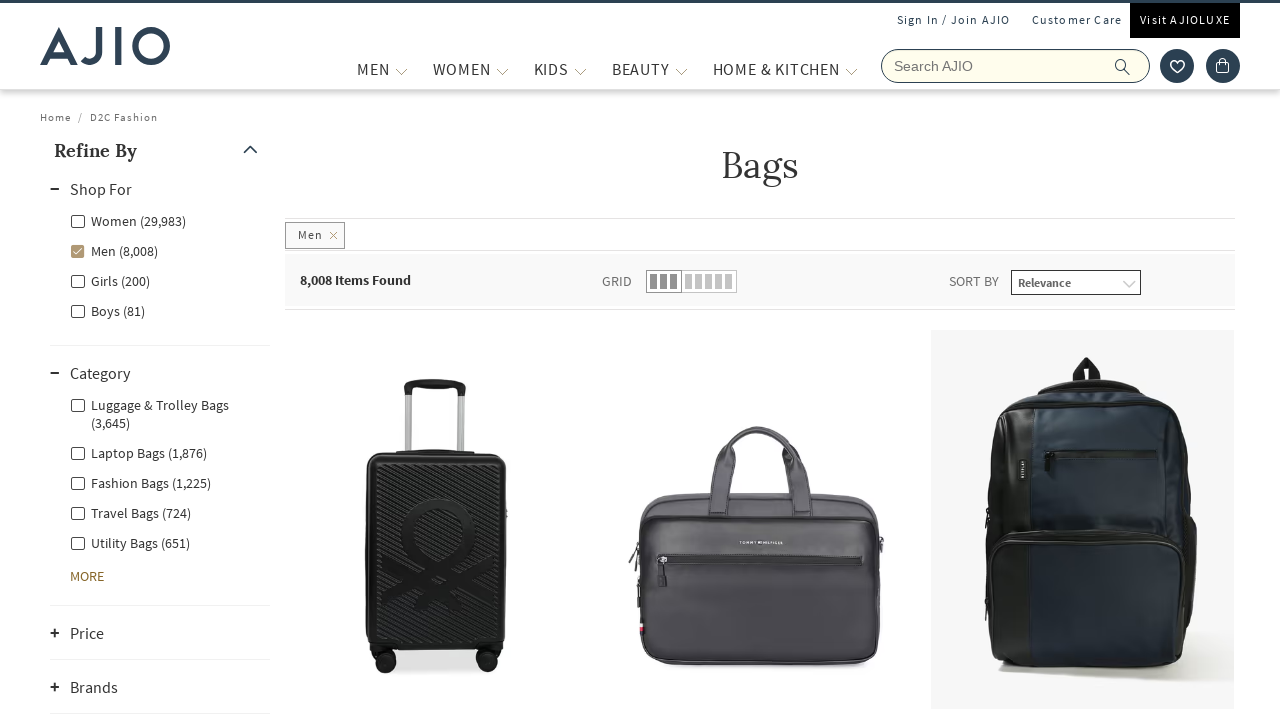

Clicked on Men - Fashion Bags category filter at (140, 482) on xpath=//input[@id='Men - Fashion Bags']/following-sibling::label[1]
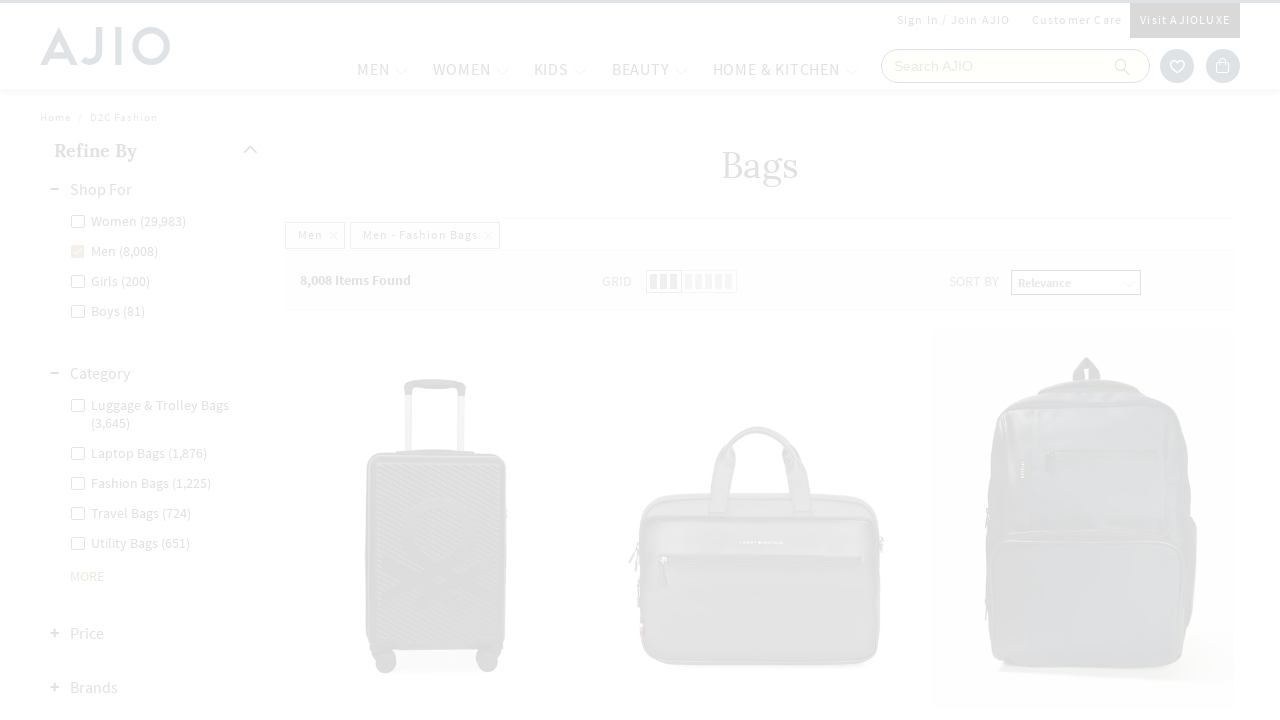

Filtered results loaded and results count element appeared
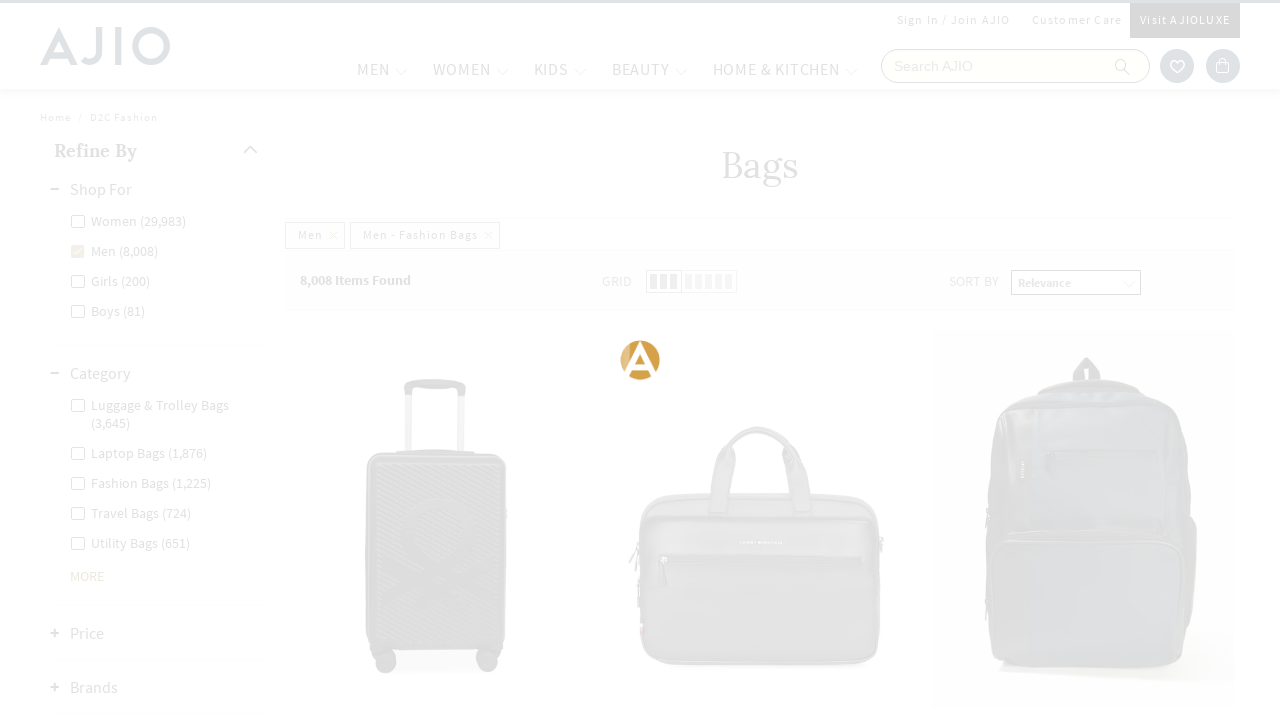

Brand names are displayed in filtered results
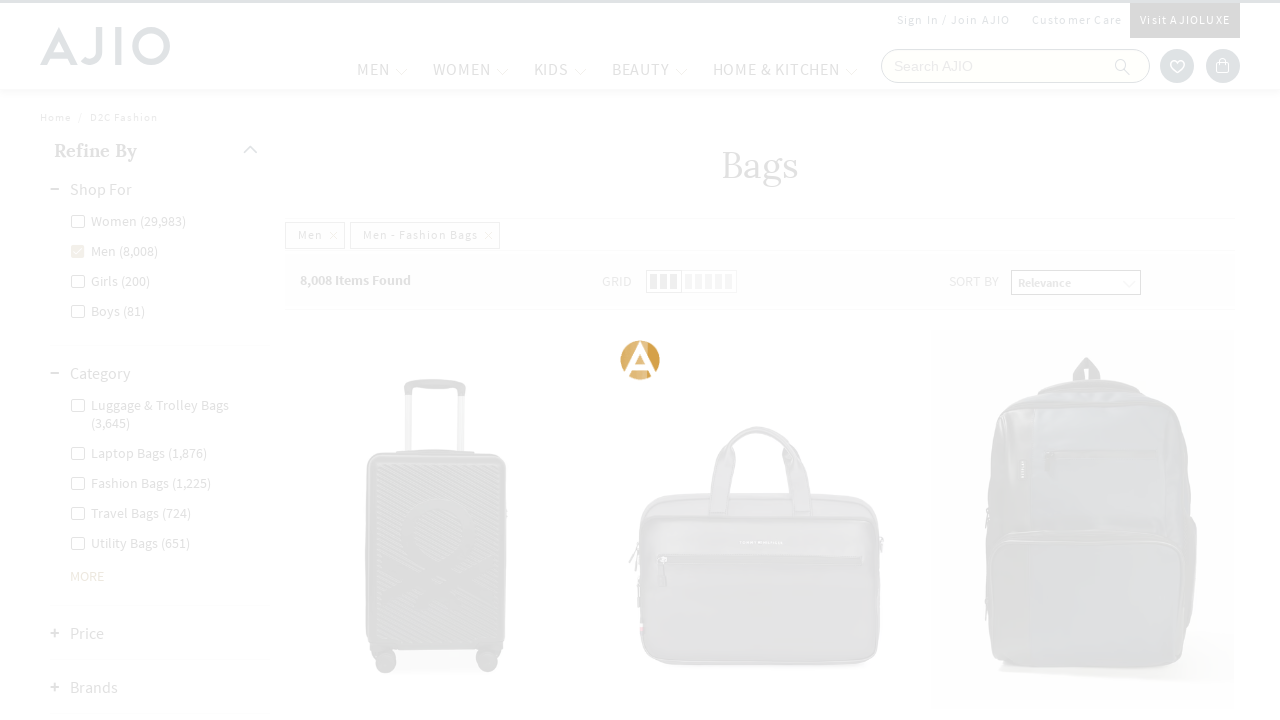

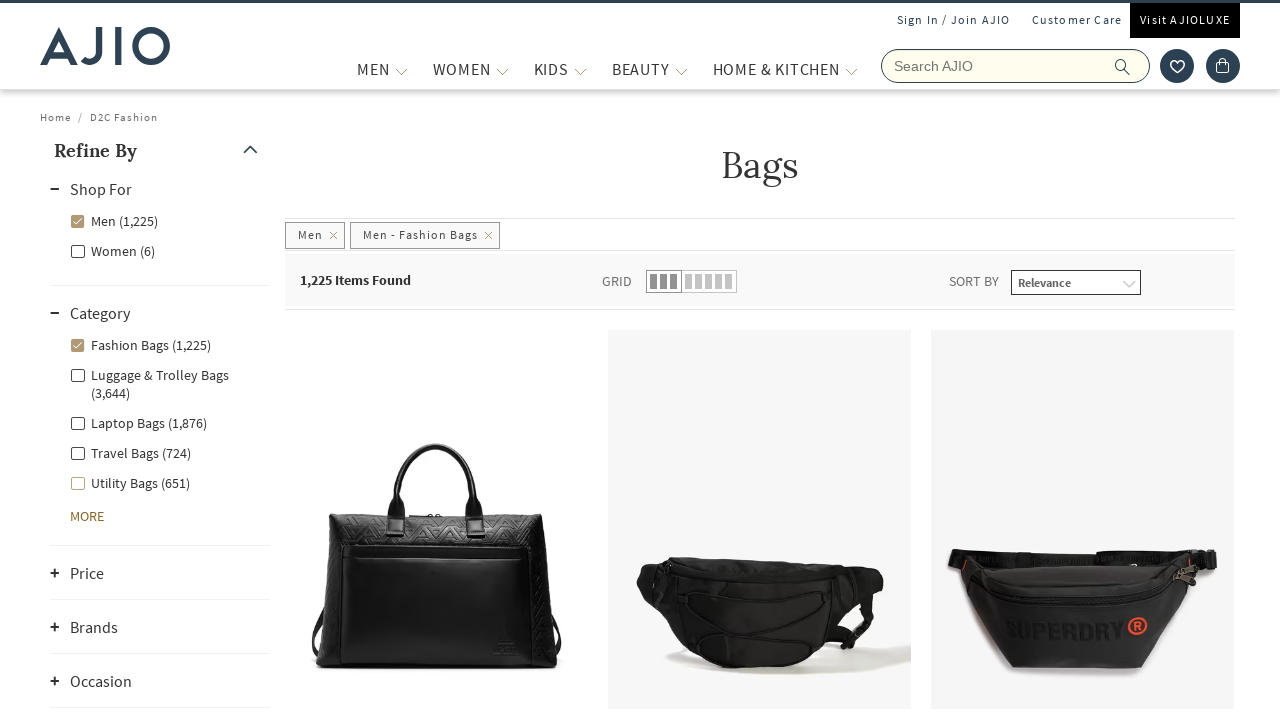